Tests the checkbox remove/add functionality by clicking the Remove button to hide the checkbox, then clicking Add to bring it back, verifying messages and checkbox state.

Starting URL: https://loopcamp.vercel.app/dynamic-controls.html

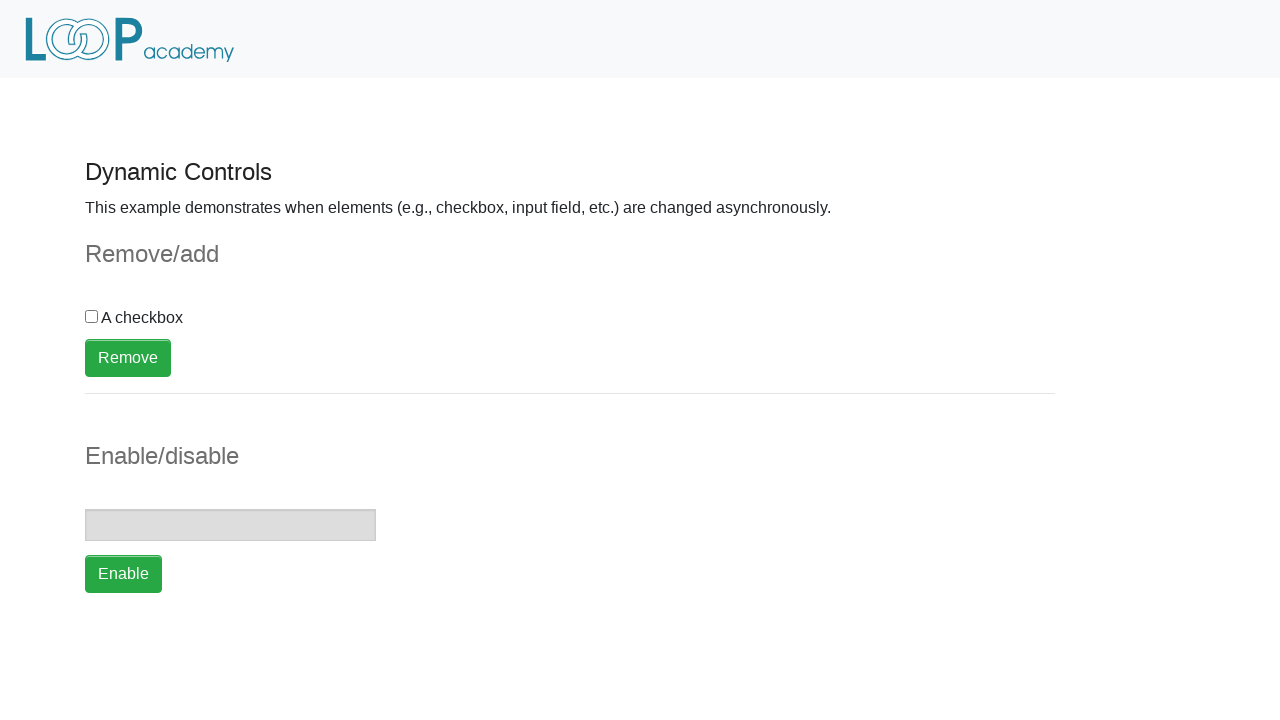

Navigated to dynamic controls page
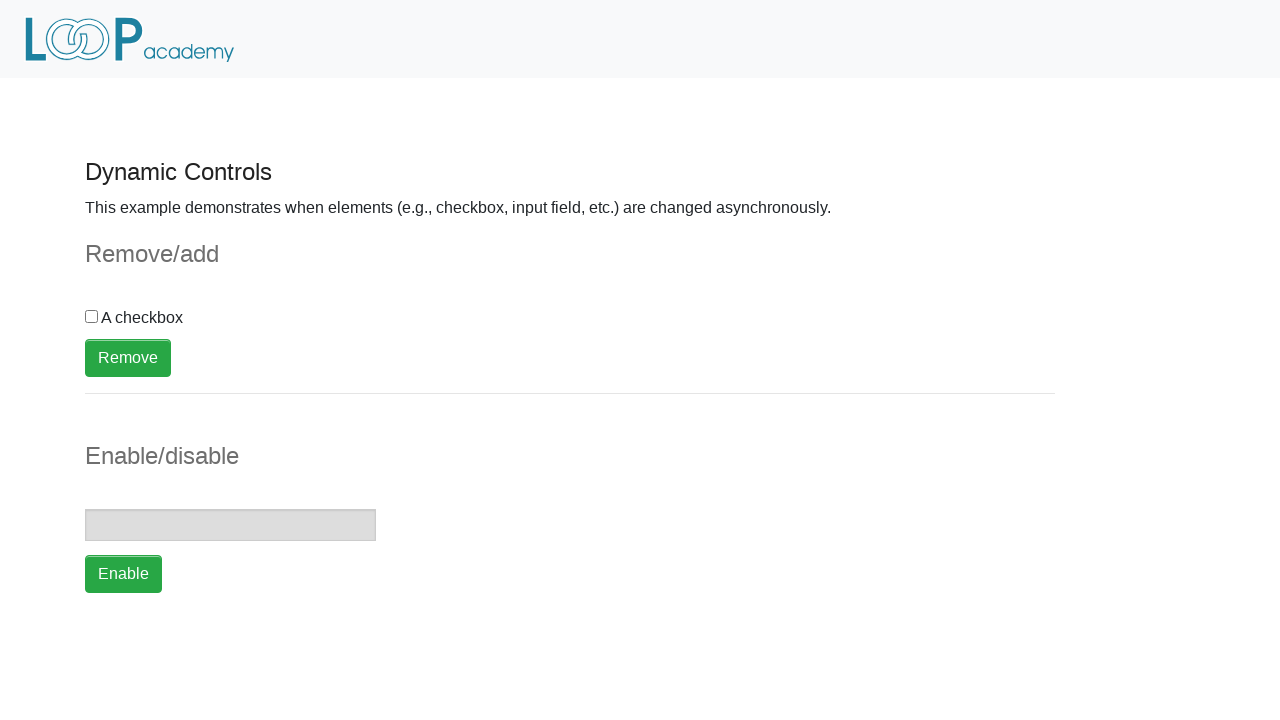

Clicked Remove button to hide checkbox at (128, 358) on xpath=//button[text()='Remove']
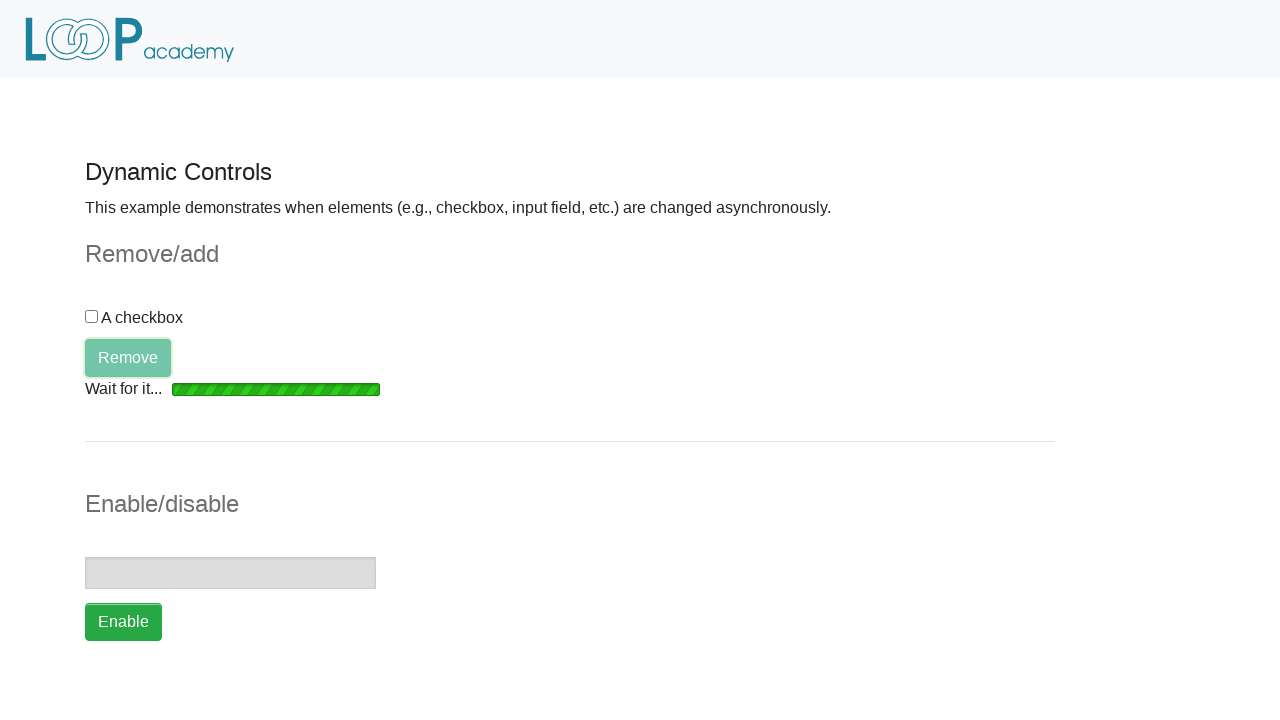

Checkbox disappeared from the page
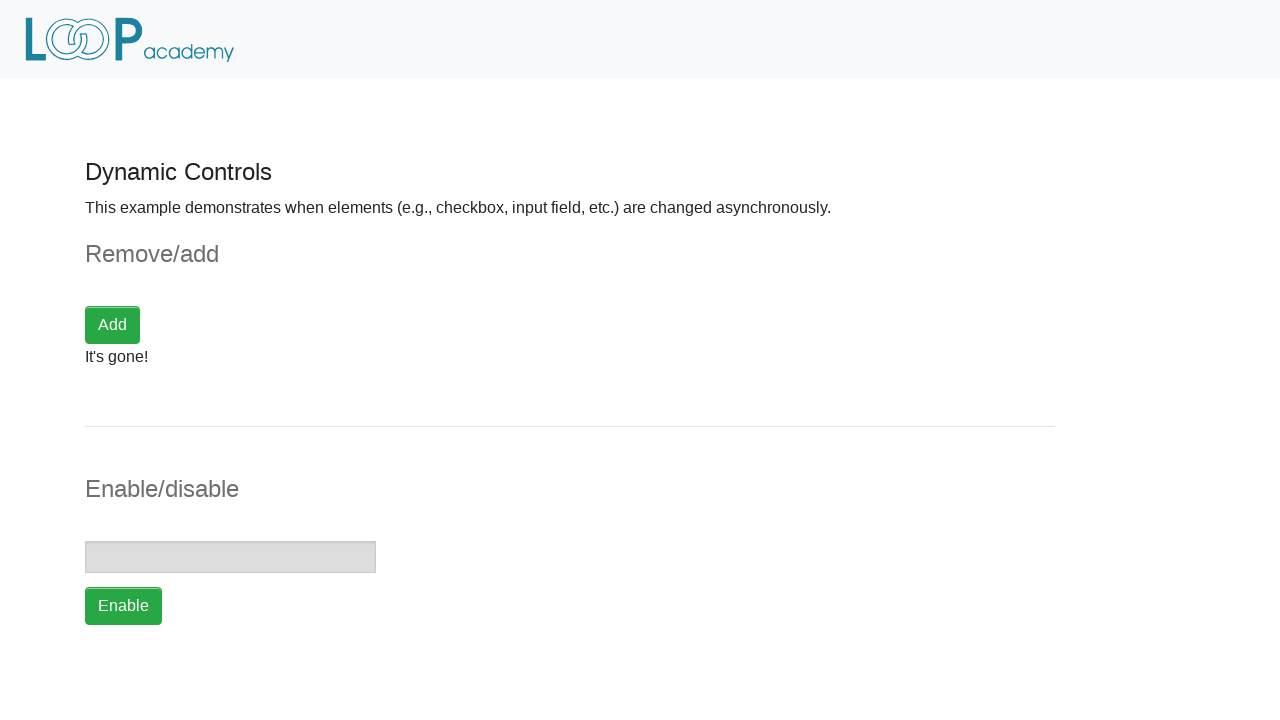

Verified message displays 'It's gone!'
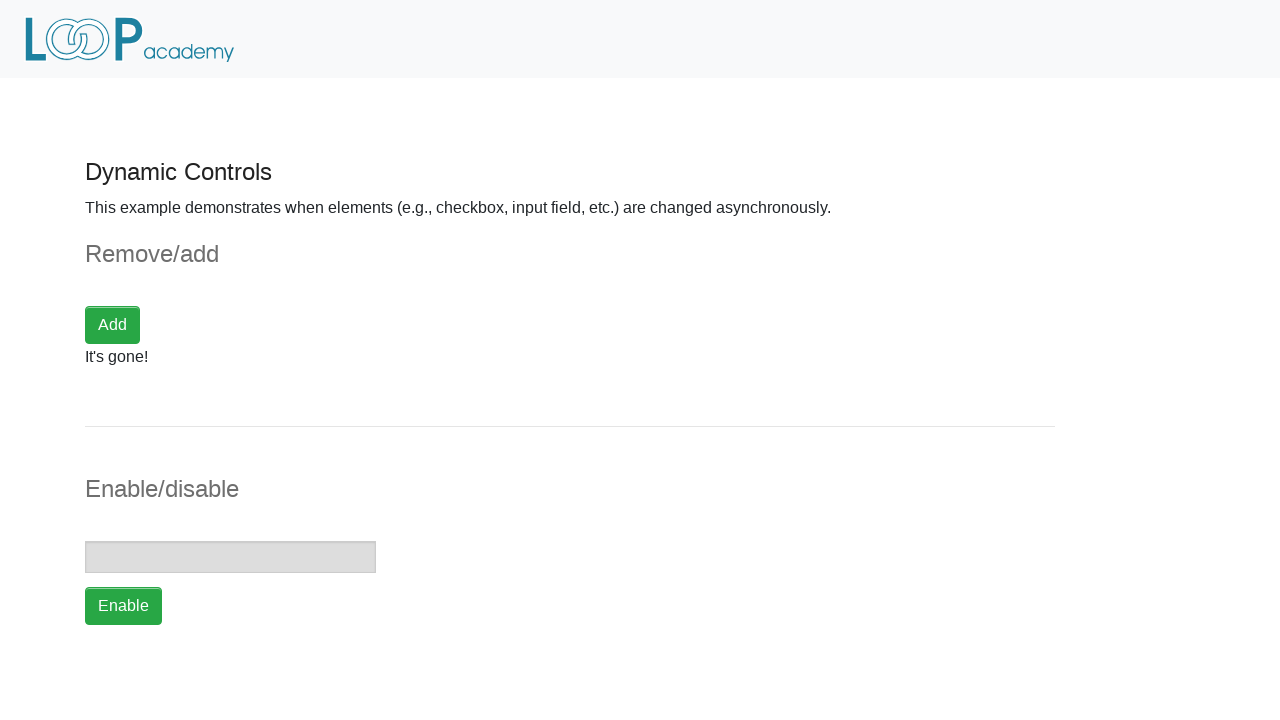

Clicked Add button to restore checkbox at (112, 325) on xpath=//button[text()='Add']
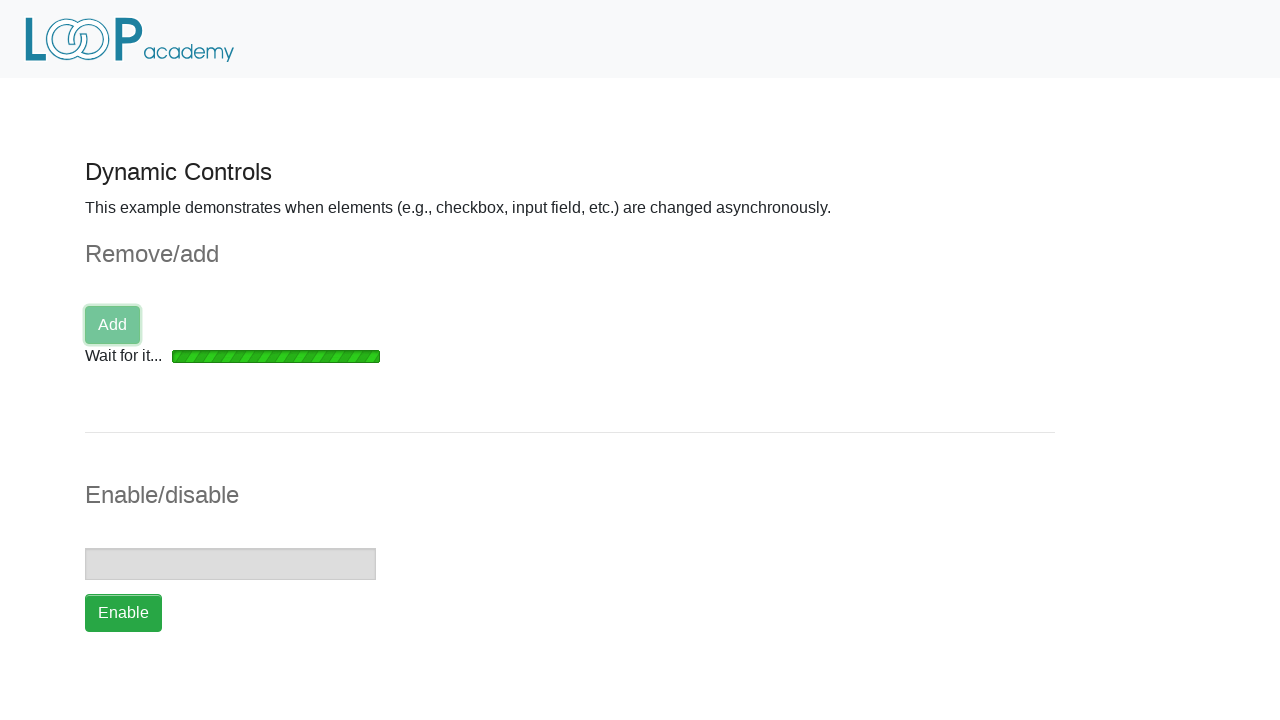

Checkbox reappeared on the page
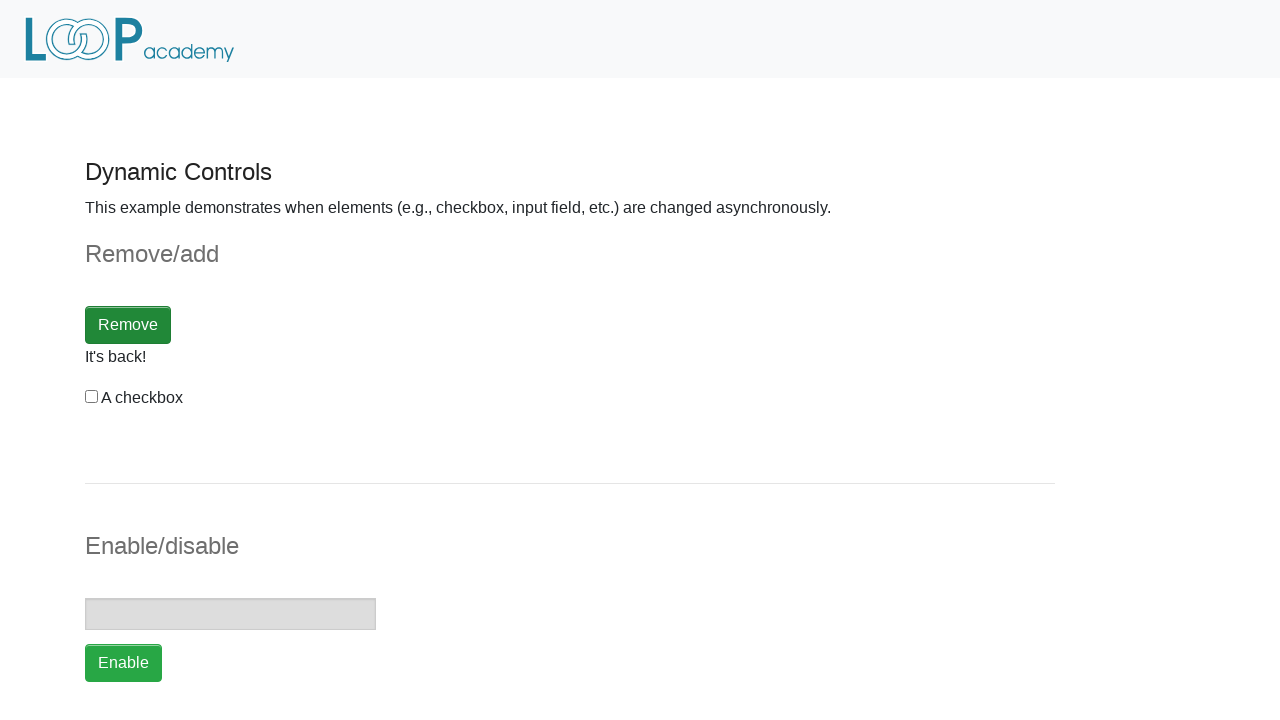

Verified checkbox has correct id 'checkbox'
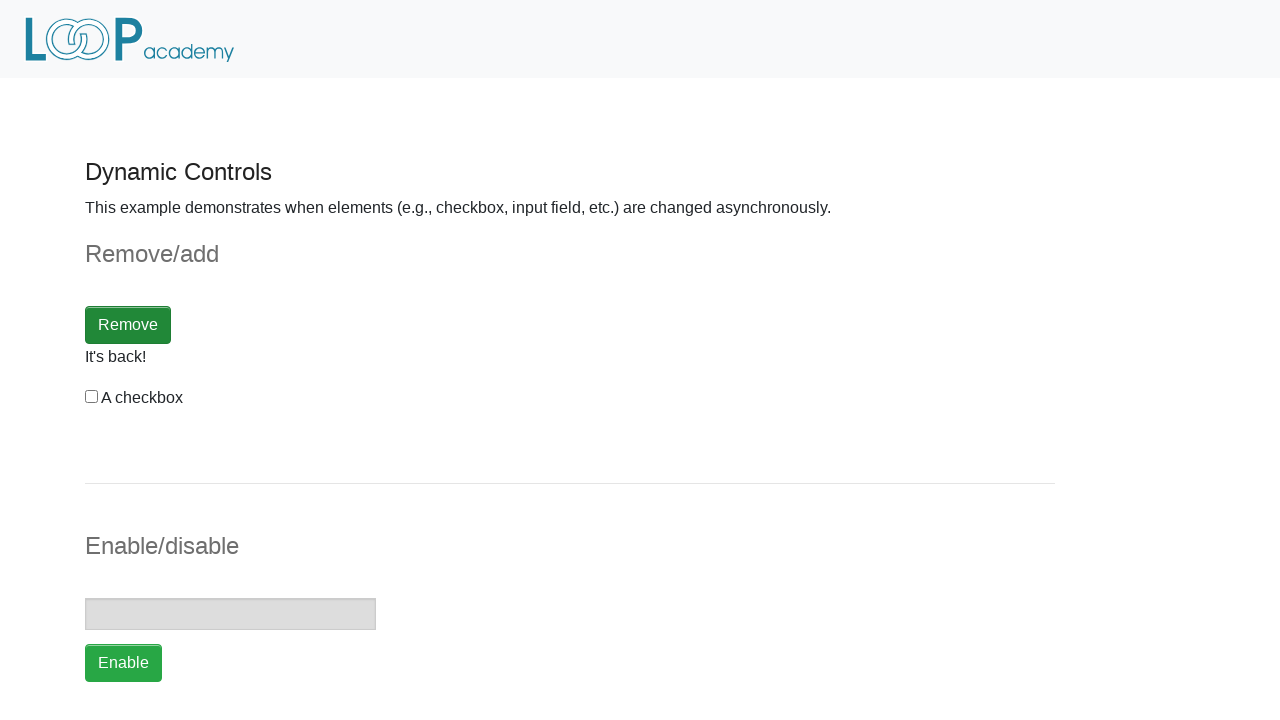

Verified message displays 'It's back!'
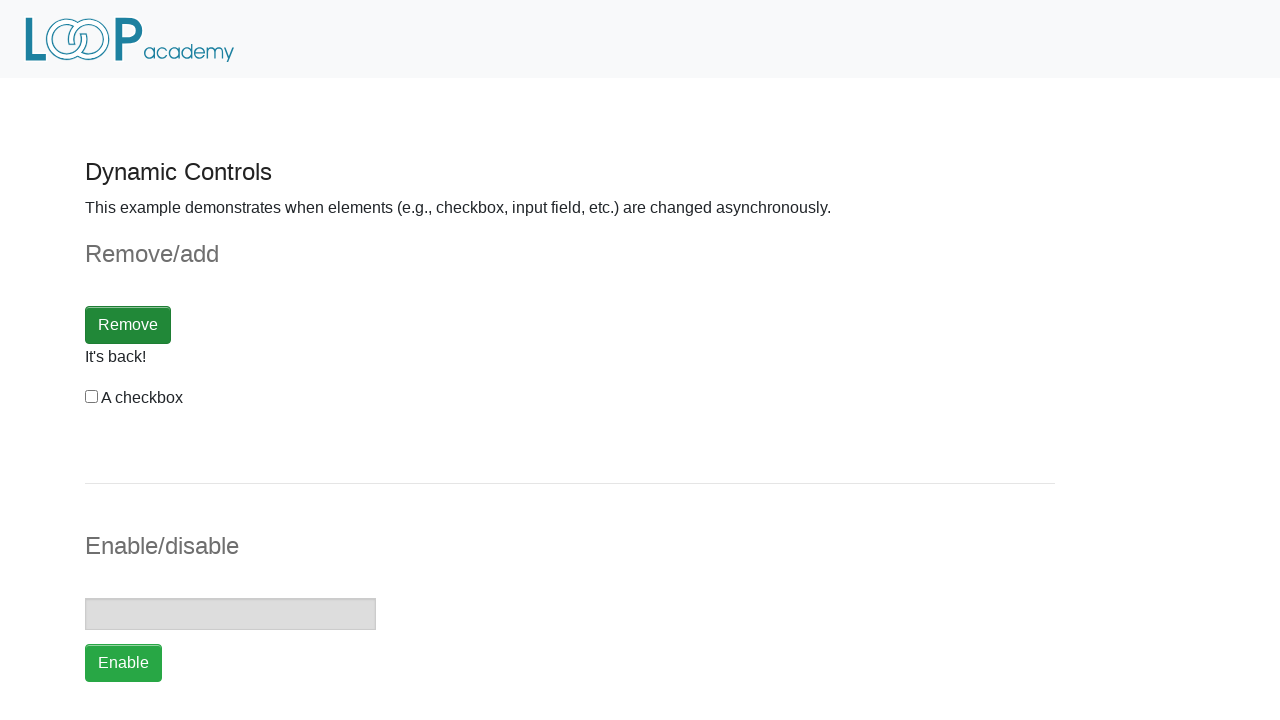

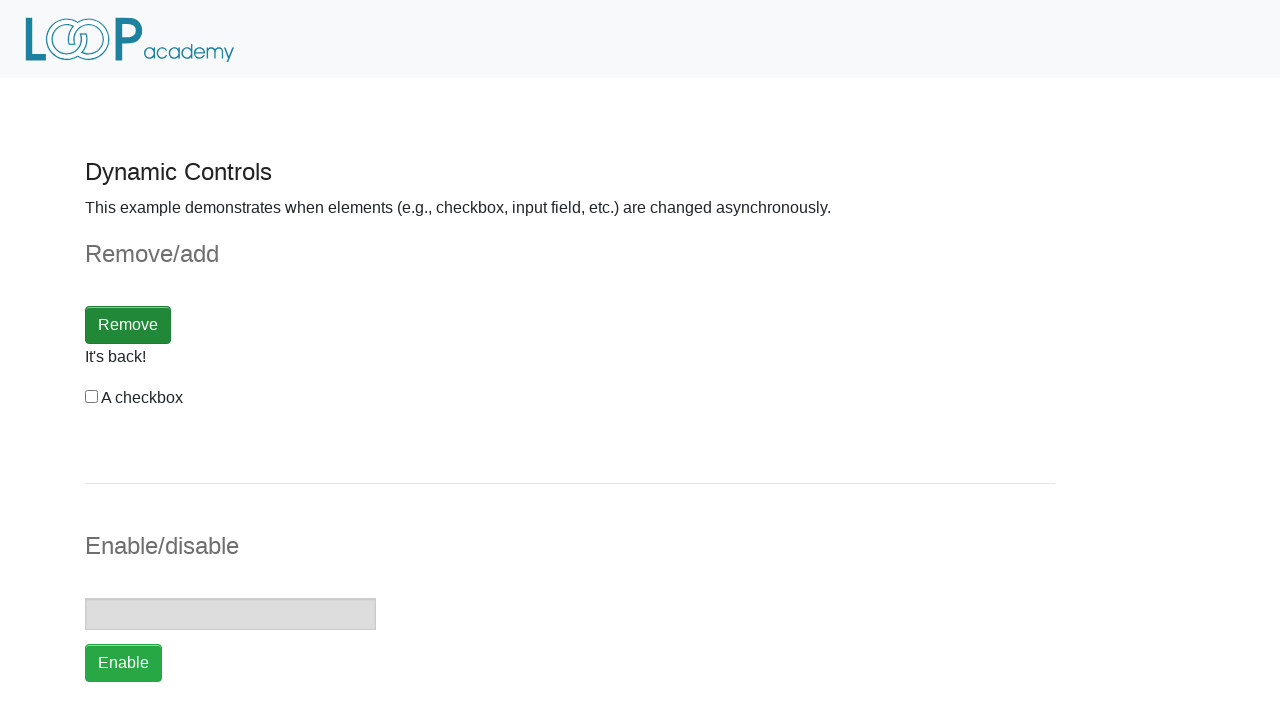